Tests iframe handling by switching to an iframe and clicking a link within it on the W3Schools tryit editor page

Starting URL: https://www.w3schools.com/html/tryit.asp?filename=tryhtml_links_w3schools

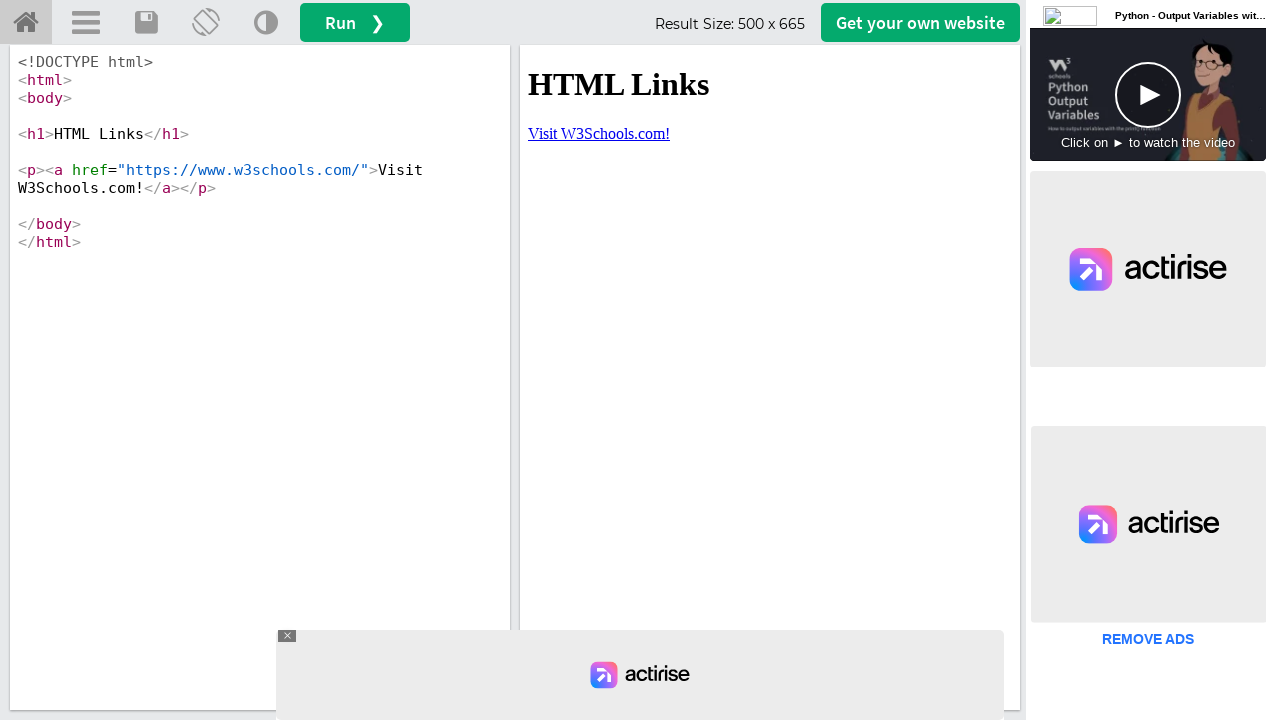

Located iframe with id 'iframeResult'
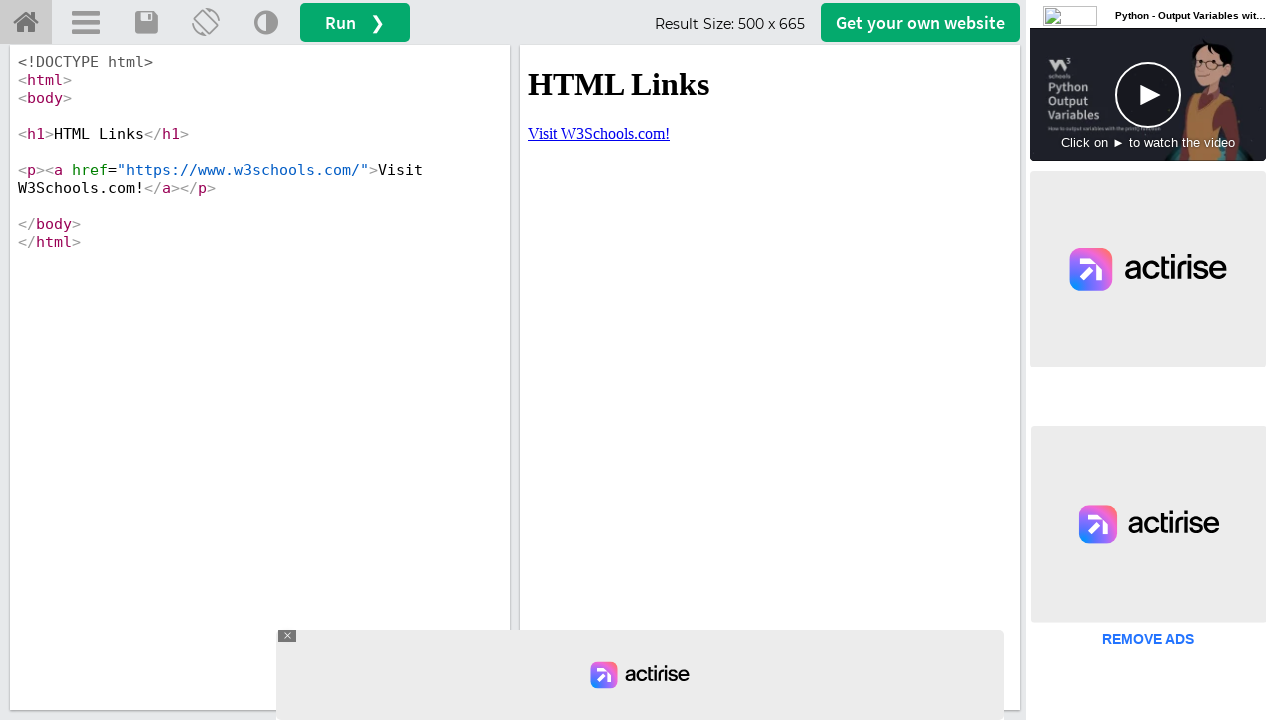

Clicked link within iframe at (599, 133) on #iframeResult >> internal:control=enter-frame >> xpath=//html/body/p/a
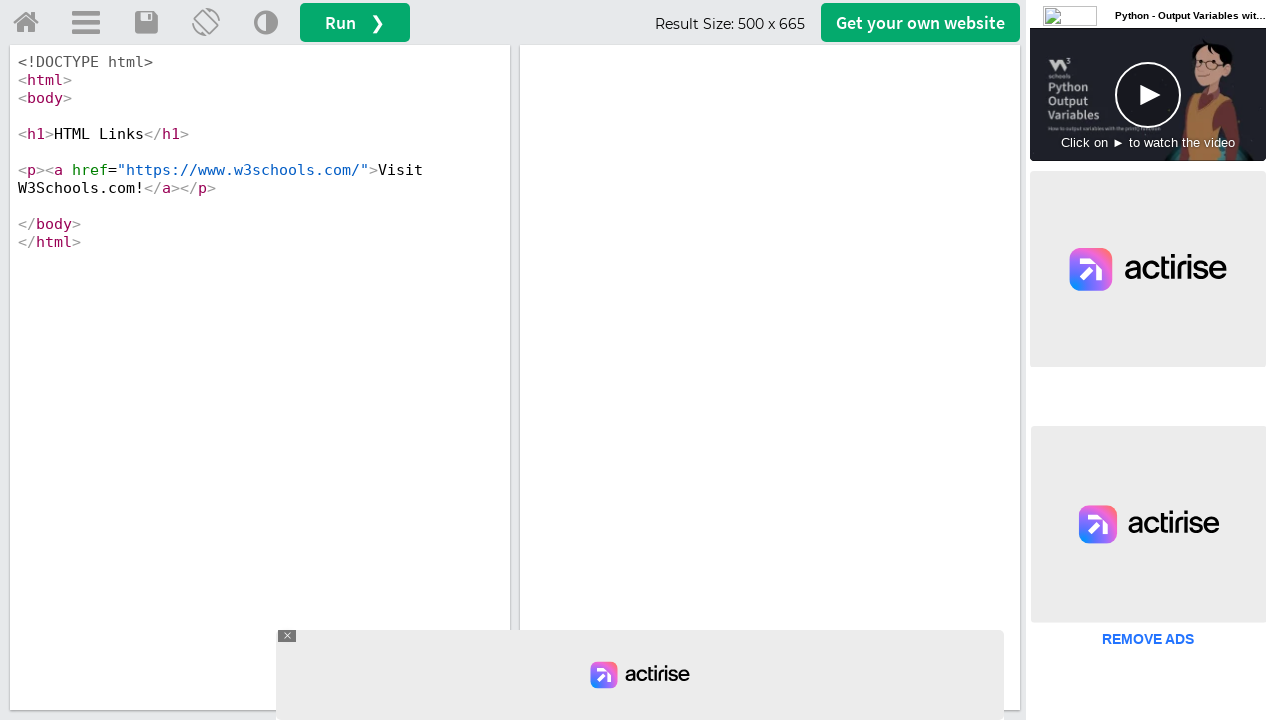

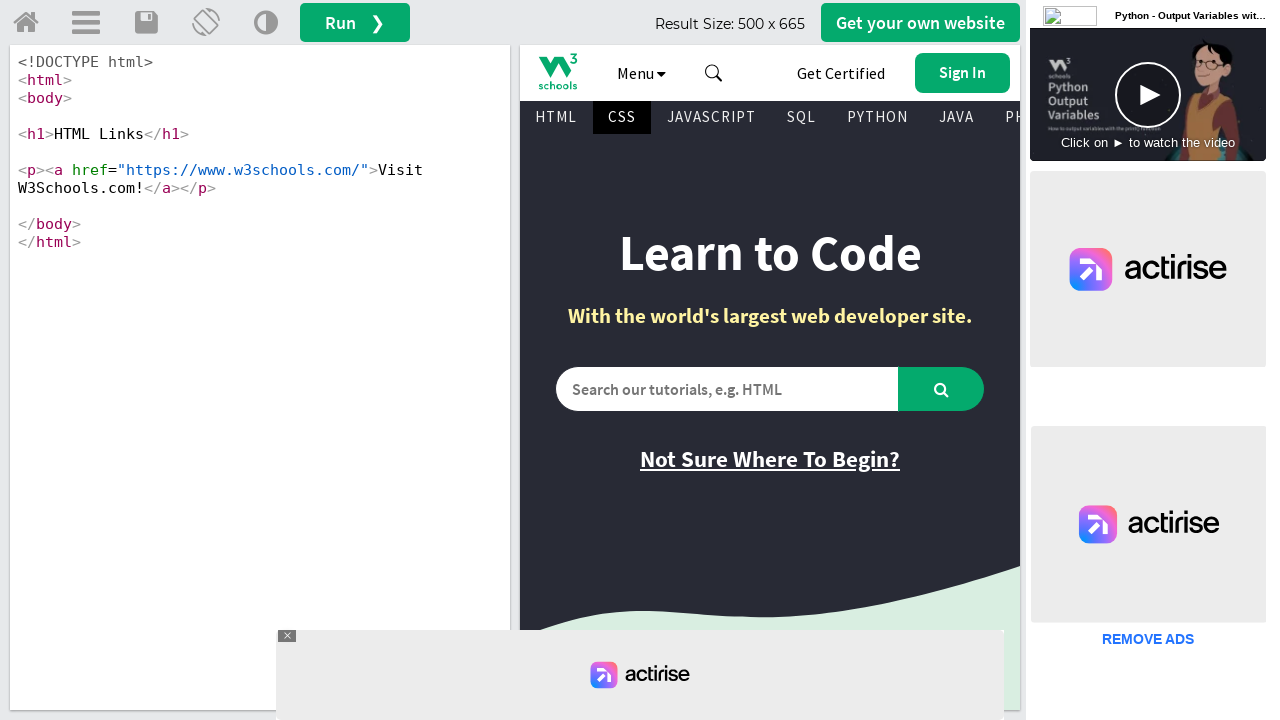